Tests various alert handling scenarios including simple alerts, confirmation dialogs, prompt alerts with text input, and sweet alerts on a demo page

Starting URL: https://www.leafground.com/alert.xhtml

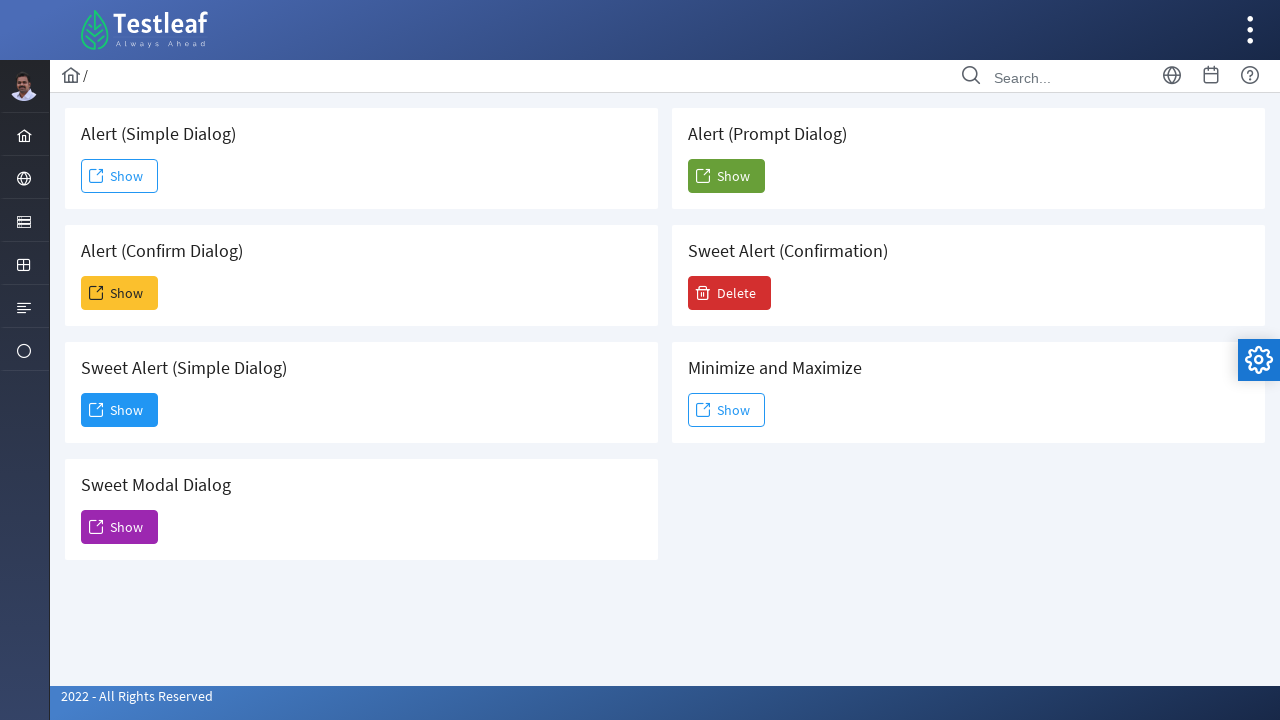

Clicked first Show button to trigger simple alert at (120, 176) on xpath=//span[text()='Show']
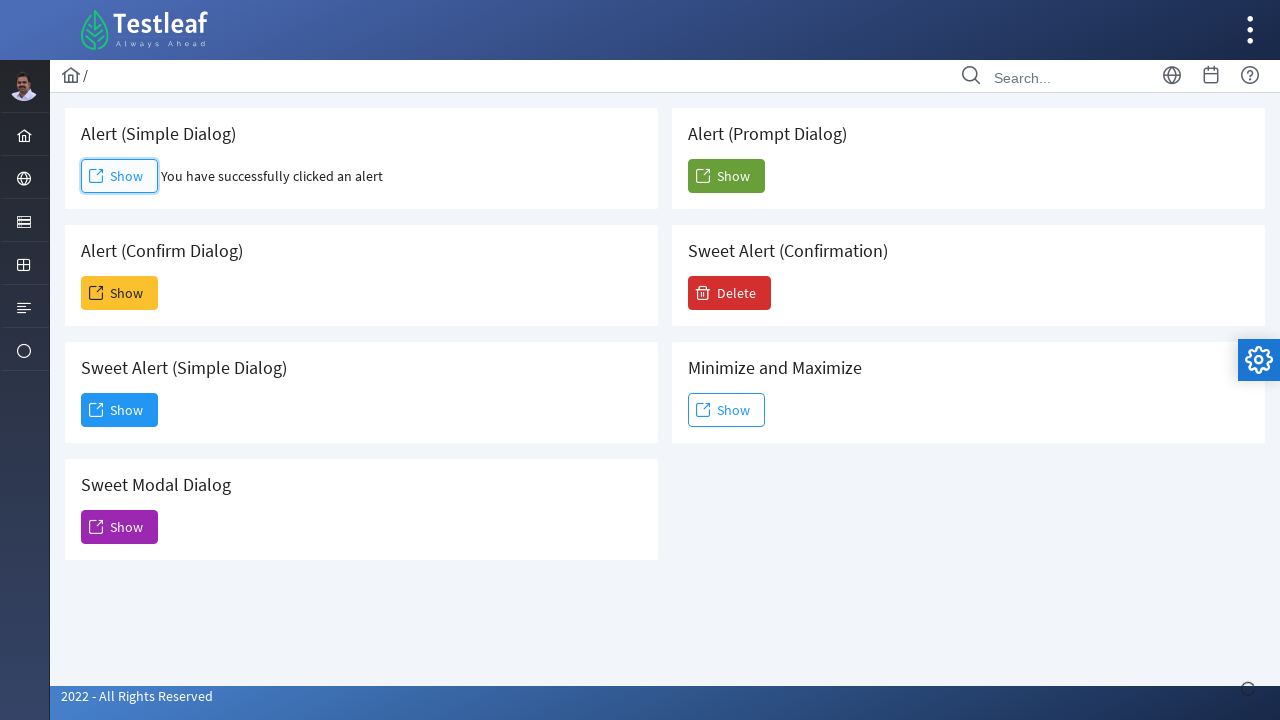

Accepted simple alert dialog
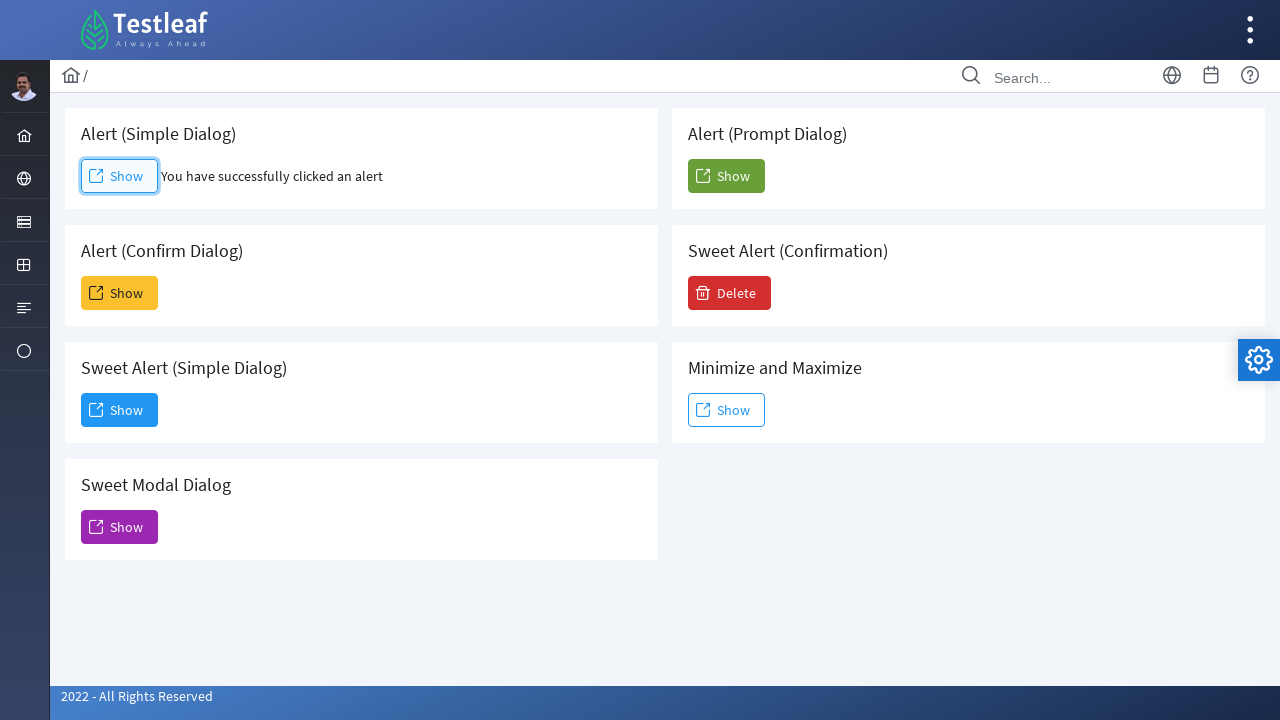

Clicked second Show button to trigger confirmation alert at (120, 293) on (//span[text()='Show'])[2]
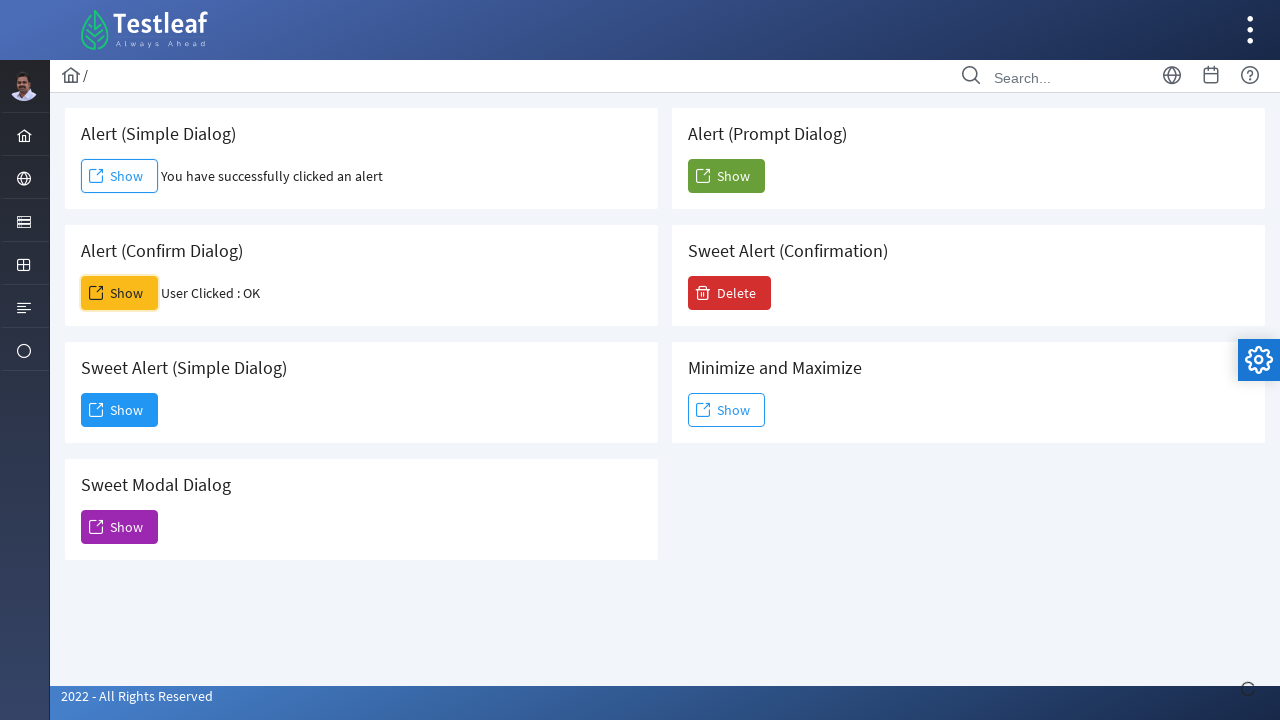

Dismissed confirmation alert dialog
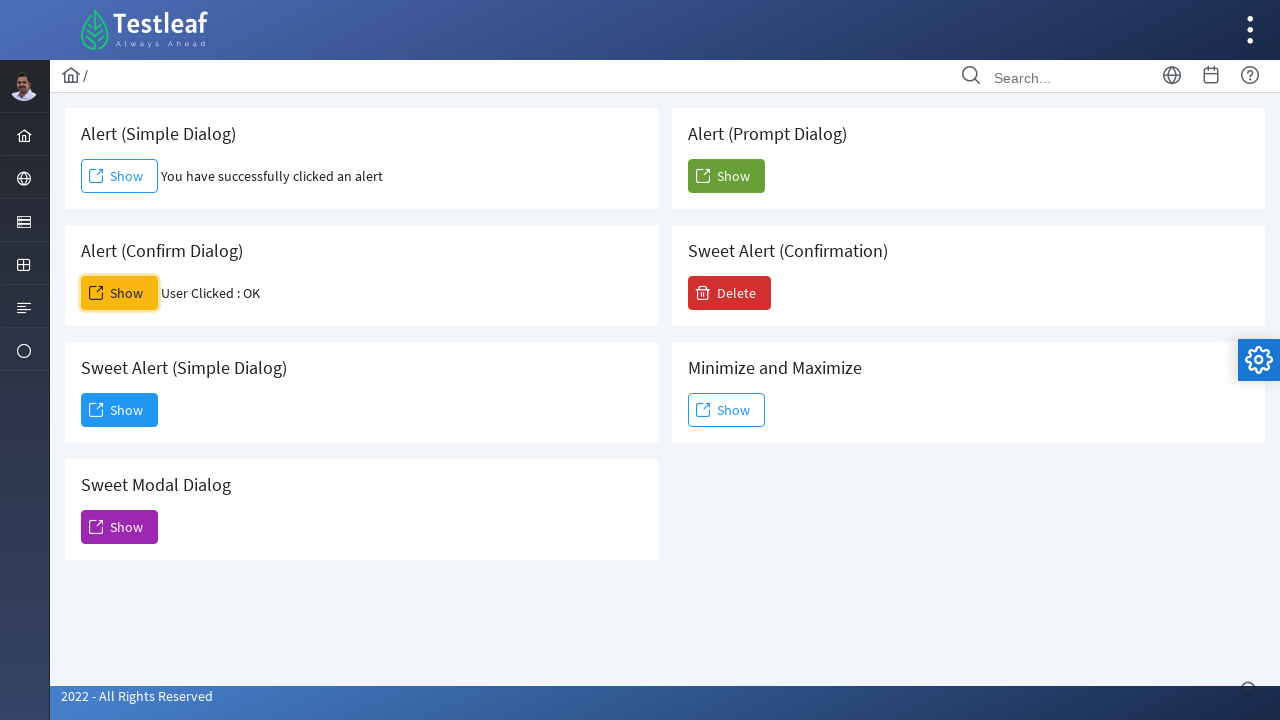

Clicked fifth Show button to trigger prompt alert at (726, 176) on (//span[text()='Show'])[5]
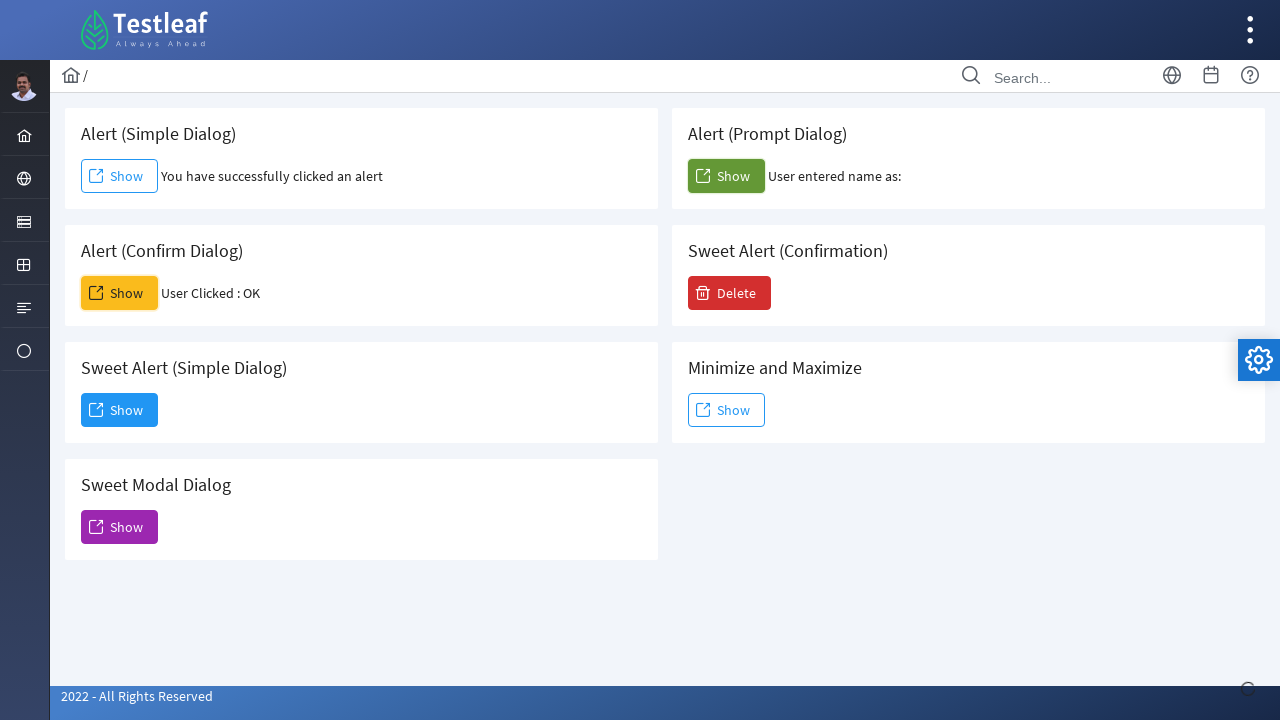

Accepted prompt alert and filled text with 'vidya'
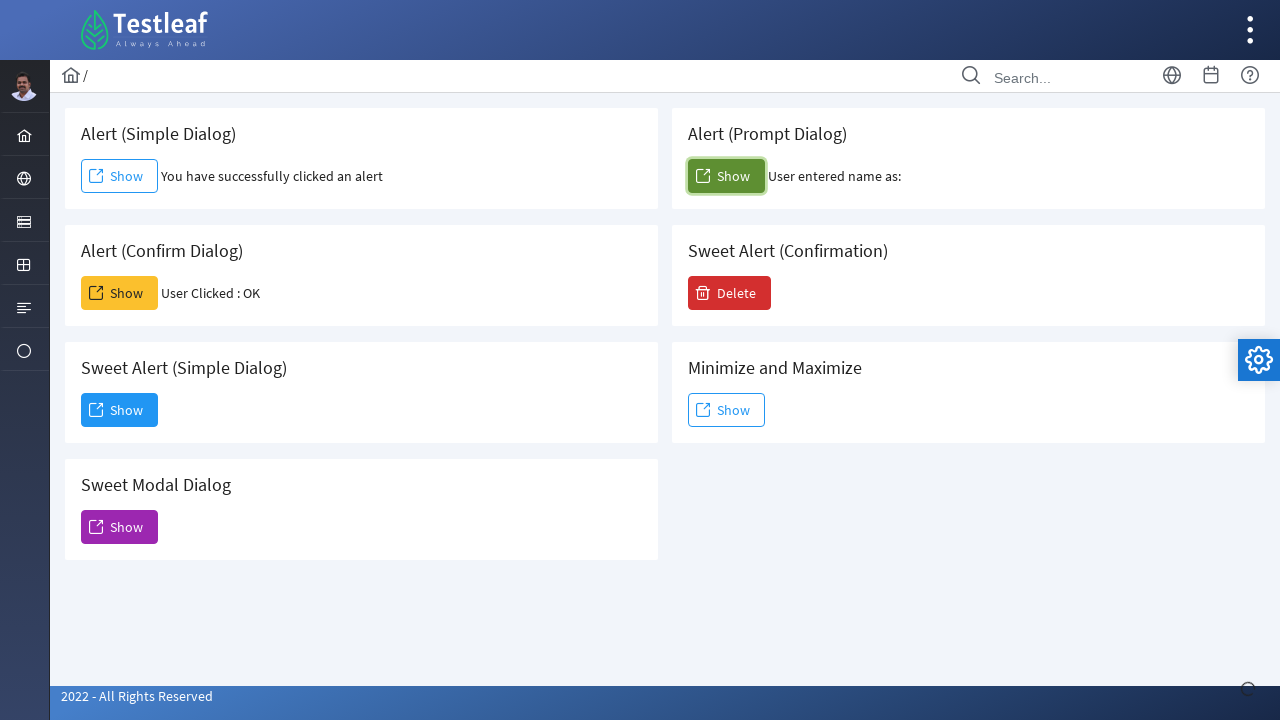

Clicked Delete button to trigger sweet alert at (730, 293) on xpath=//span[text()='Delete']
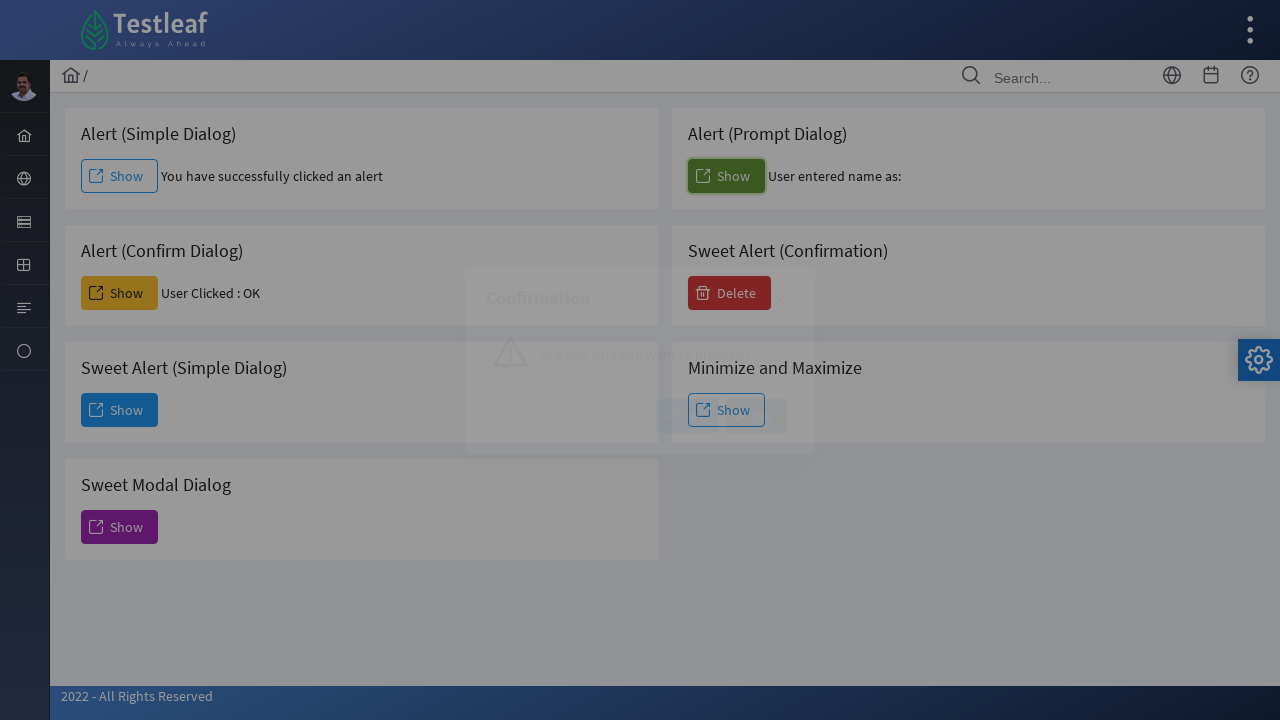

Clicked Yes button on sweet alert confirmation at (688, 416) on xpath=//span[text()='Yes']
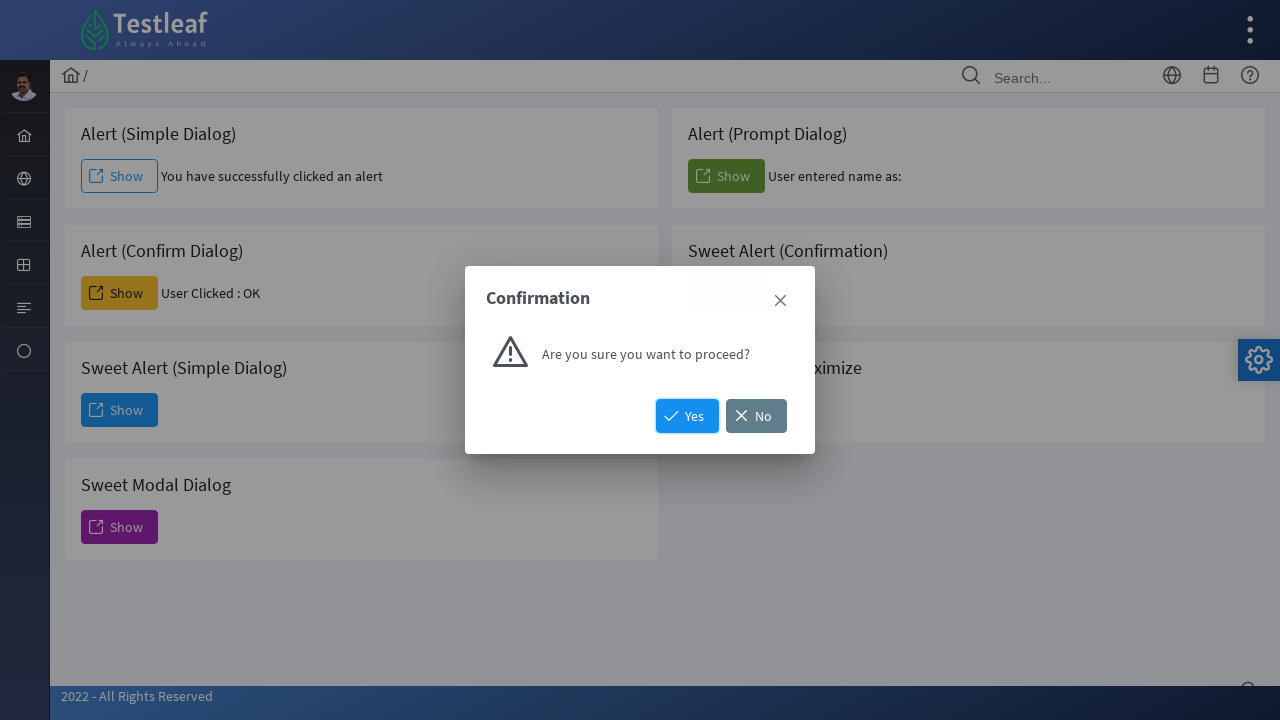

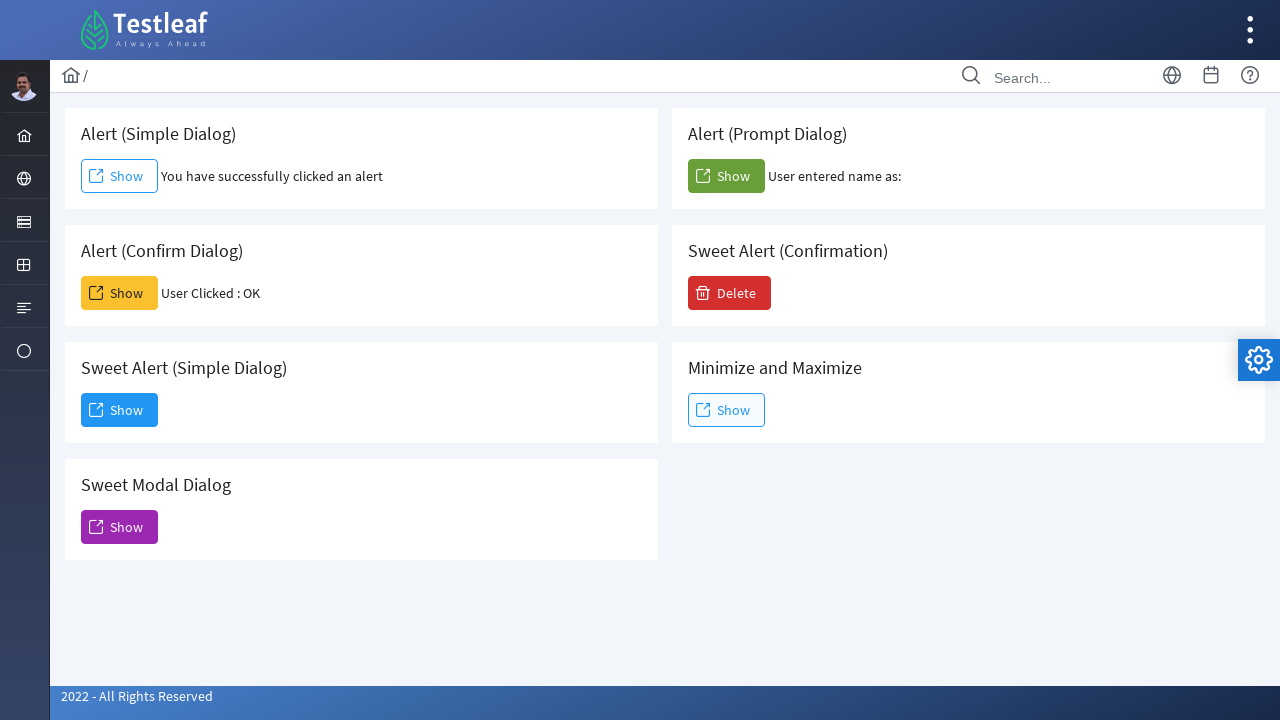